Tests scrolling functionality on a page with JavaScript executor by scrolling down to a link and then back up

Starting URL: https://practice.cydeo.com/large

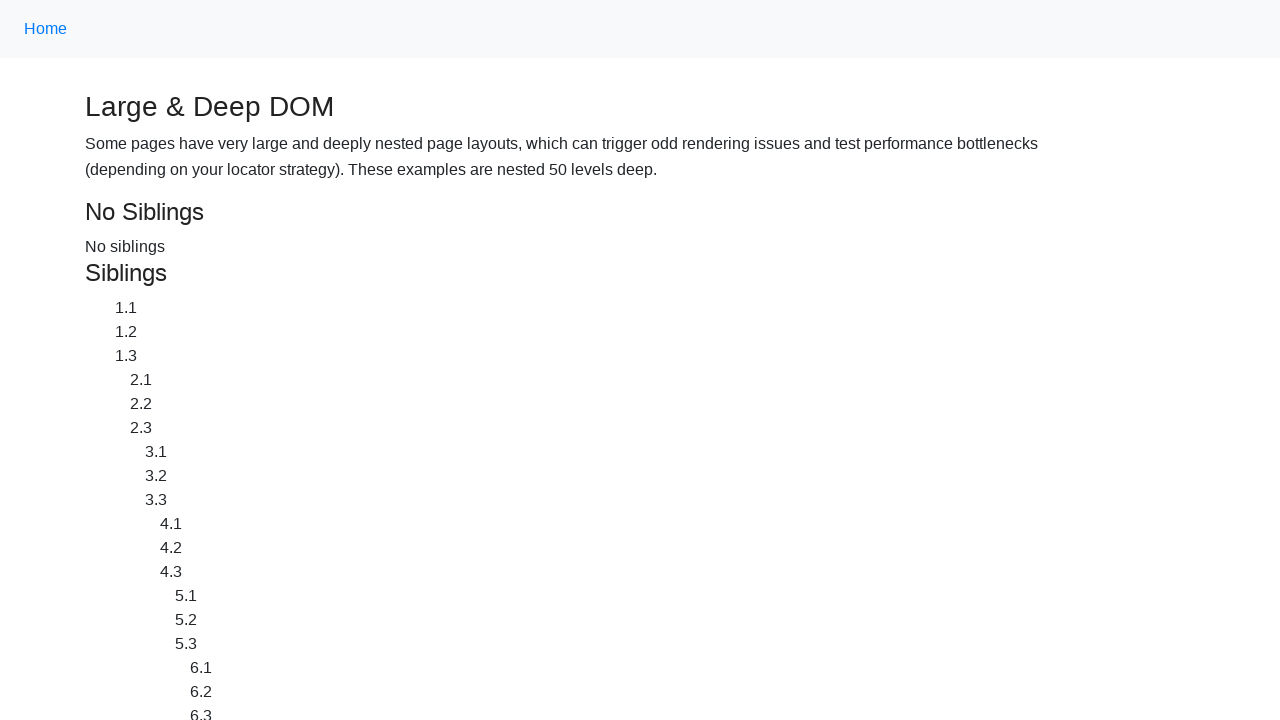

Located CYDEO link element
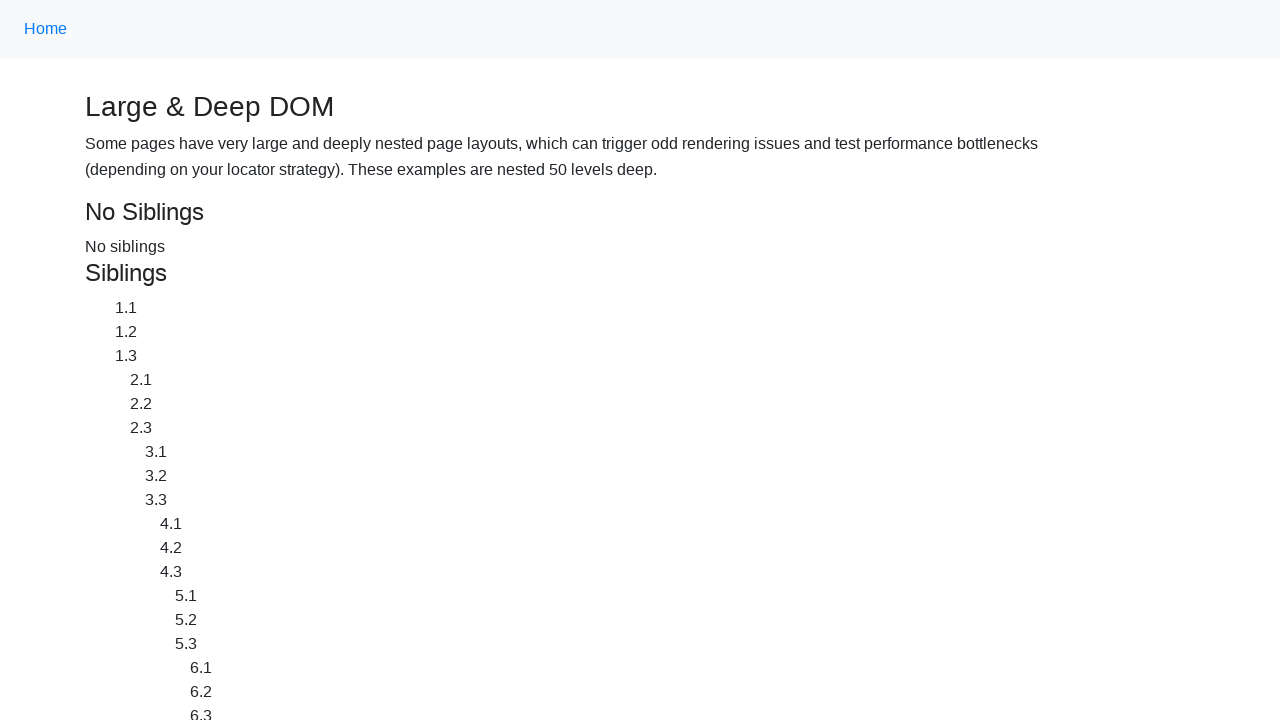

Located Home link element
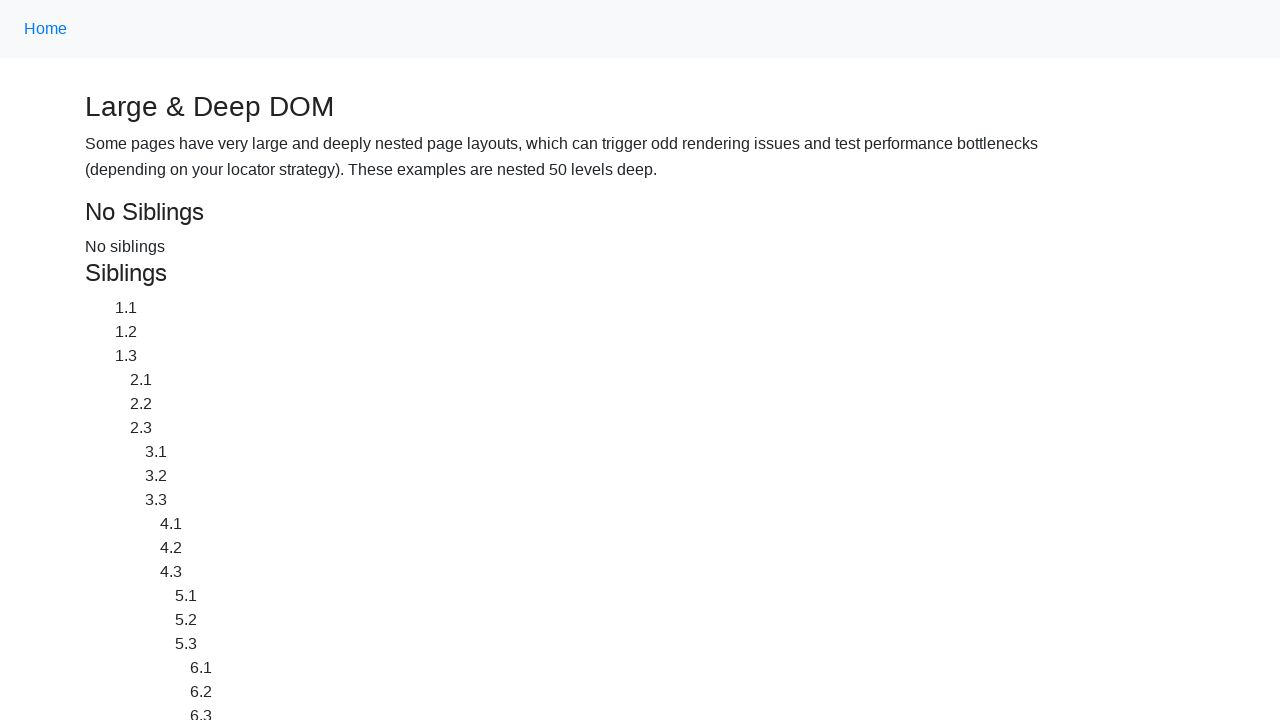

Scrolled down to CYDEO link using JavaScript executor
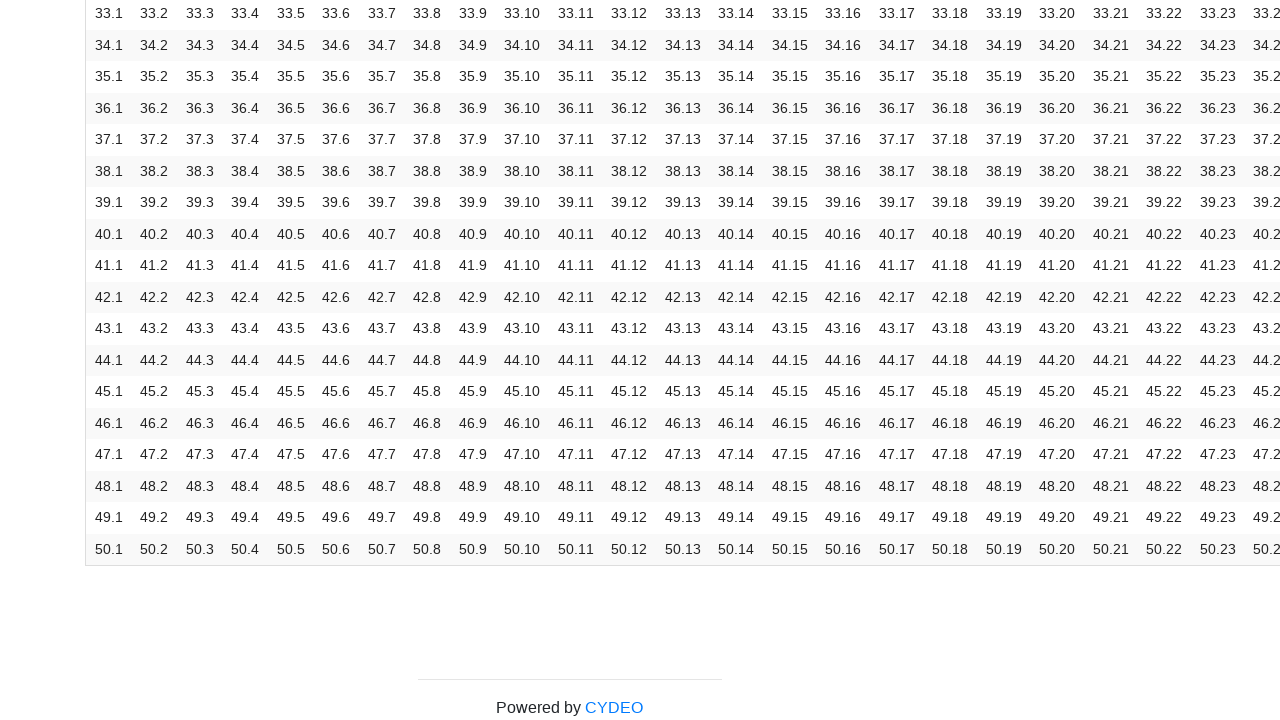

Waited 2 seconds to observe scroll to CYDEO link
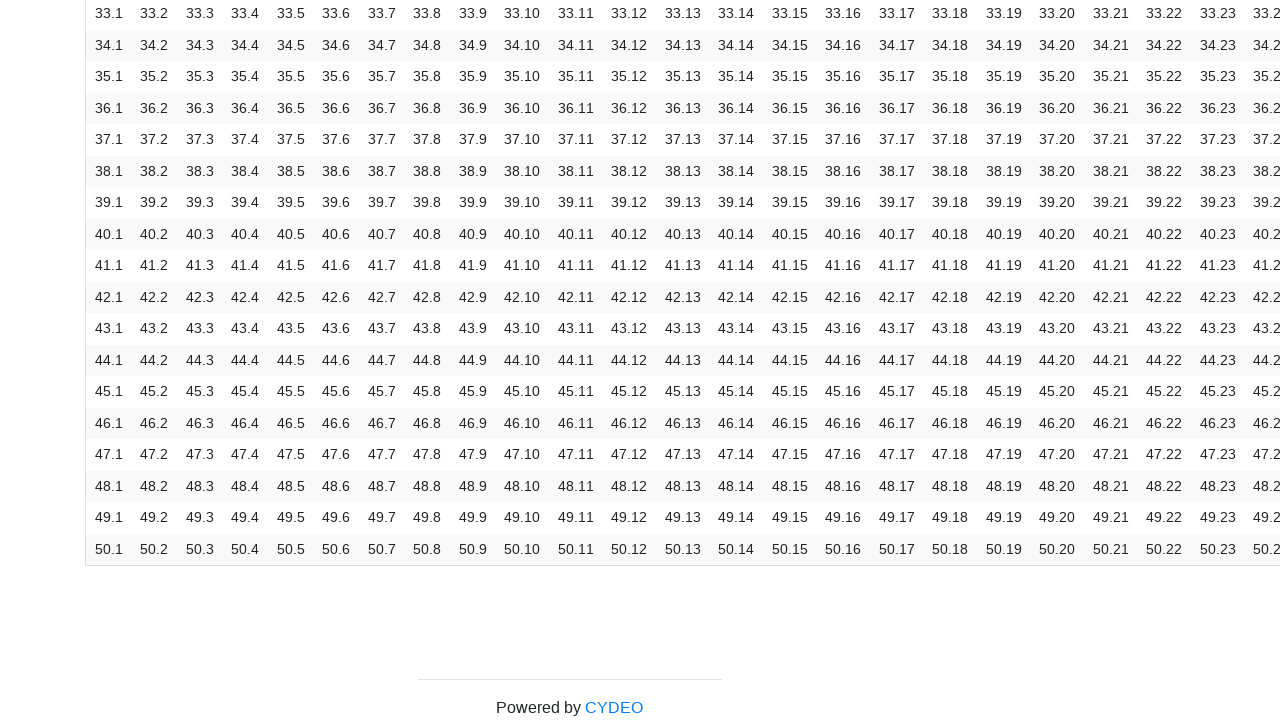

Scrolled up to Home link using JavaScript executor
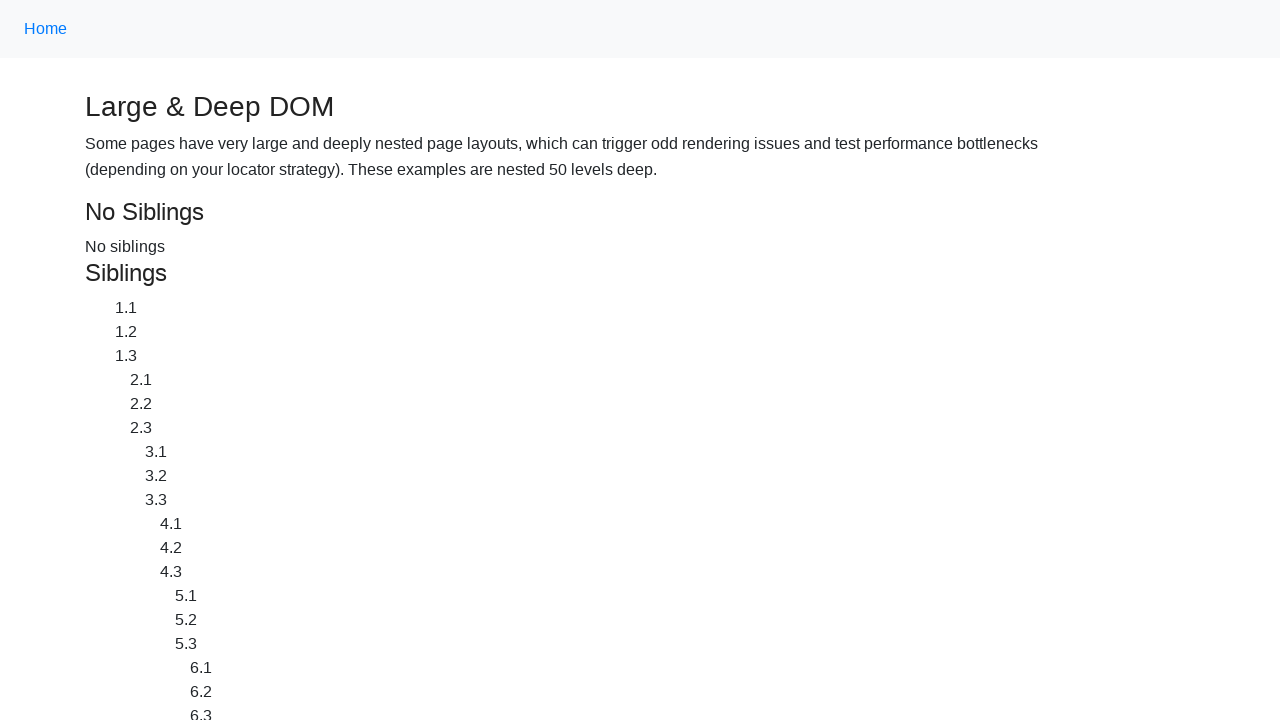

Waited 2 seconds to observe scroll back to Home link
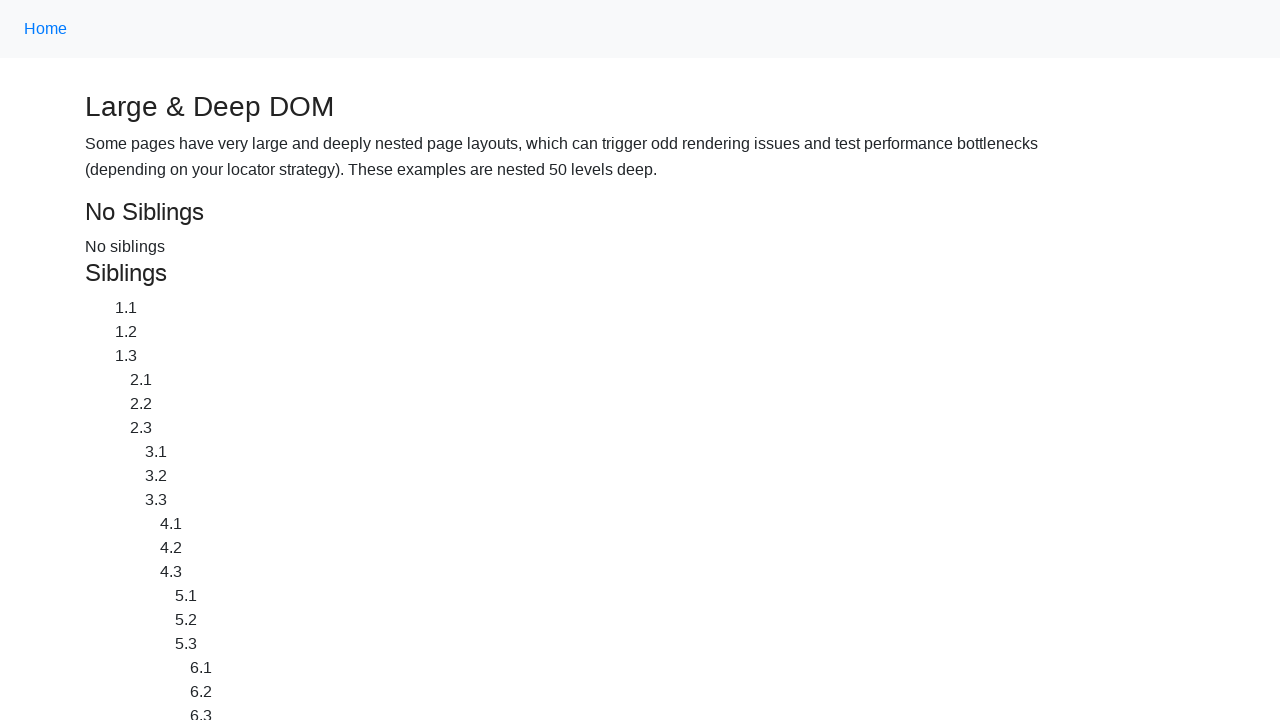

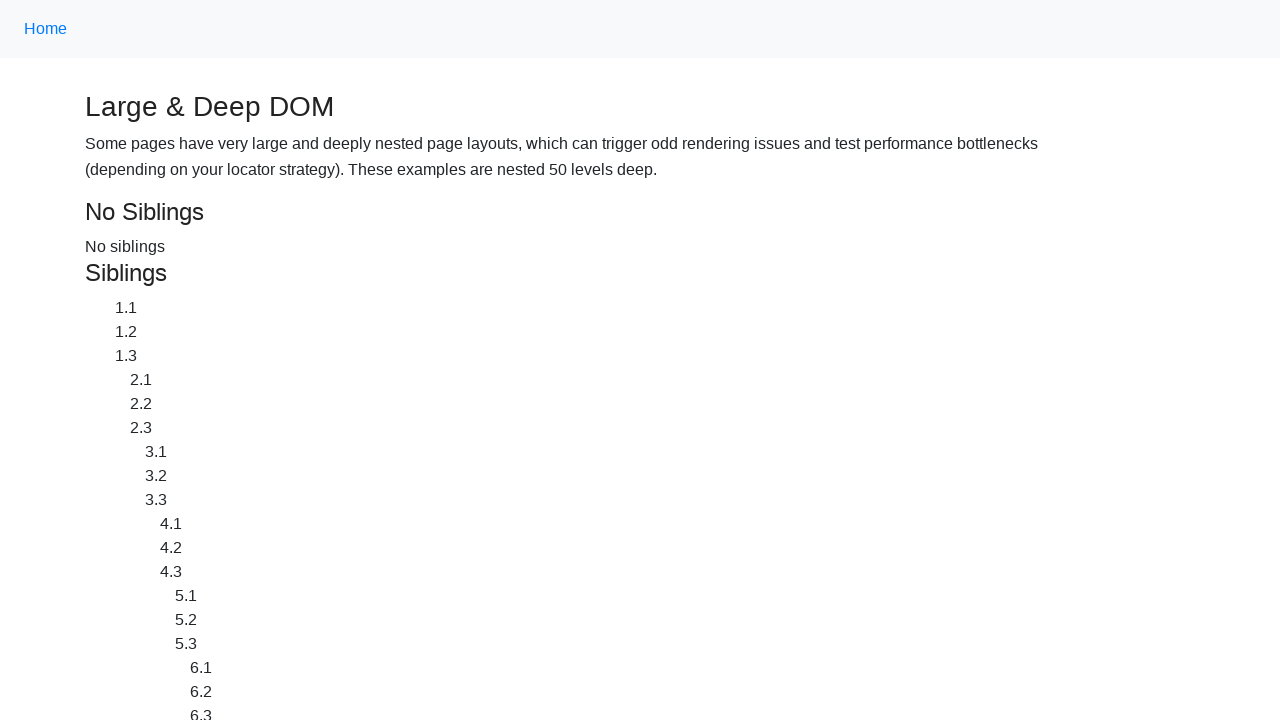